Tests that clicking the Israel Post logo navigates to/refreshes the homepage

Starting URL: https://israelpost.co.il/

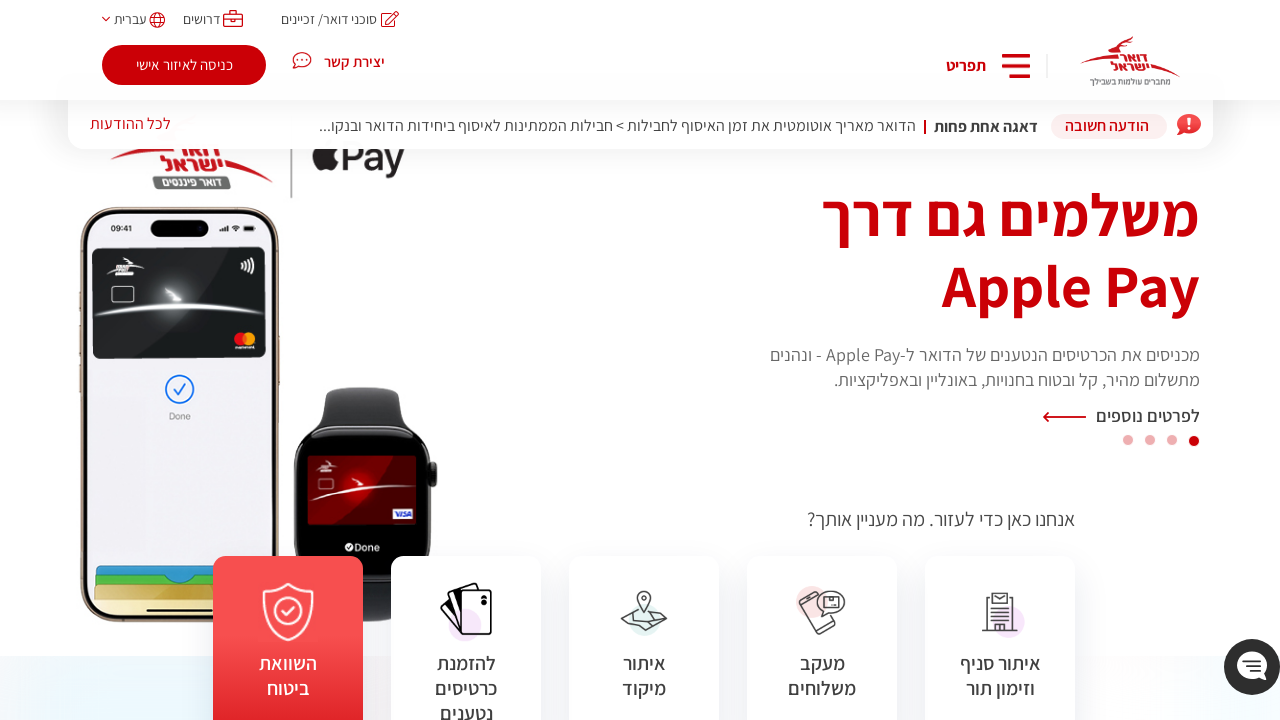

Clicked Israel Post logo to navigate to/refresh homepage at (1130, 61) on img[alt="דואר ישראל מחברים עולמות בשבילך - לוגו - מעבר לדף הבית"]
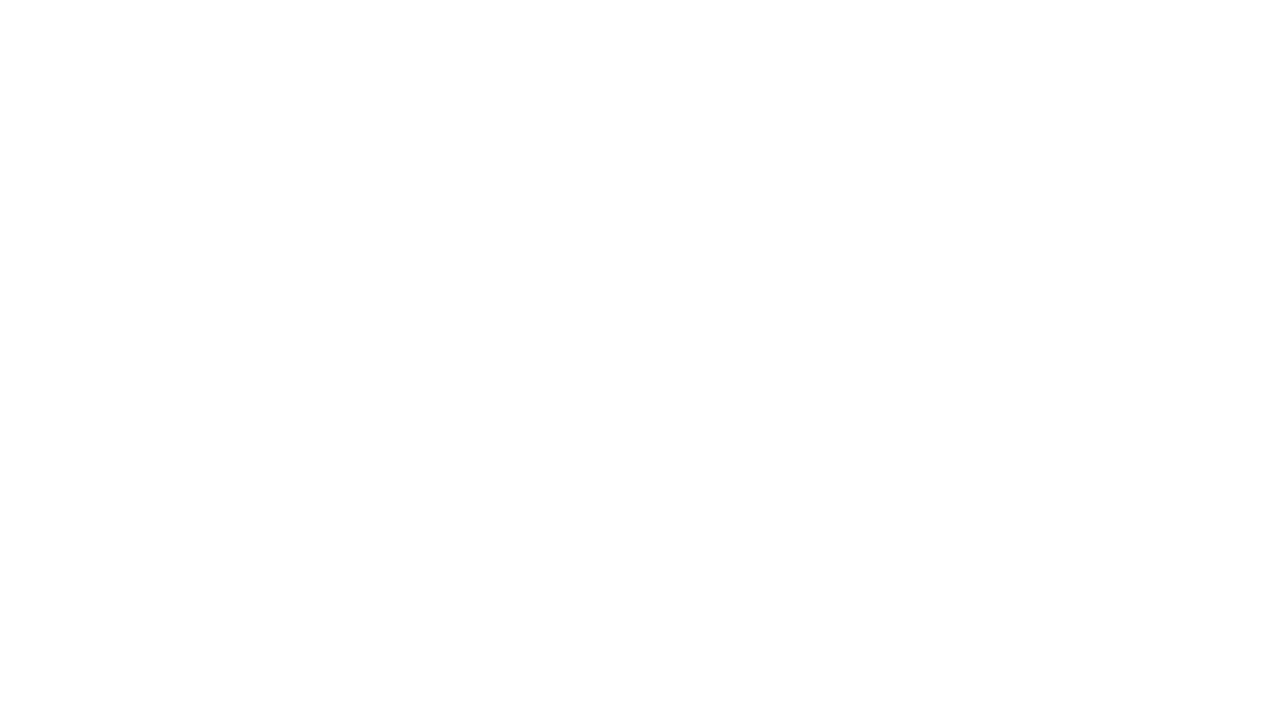

Homepage carousel loaded and became visible
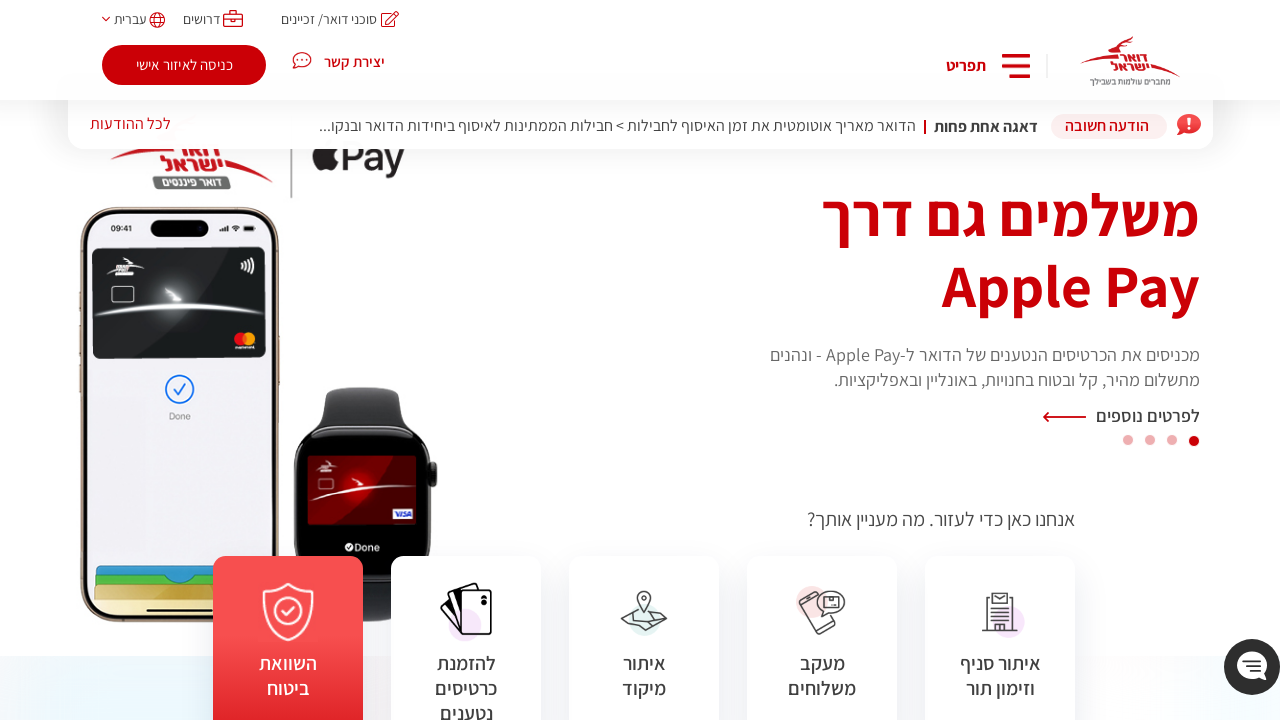

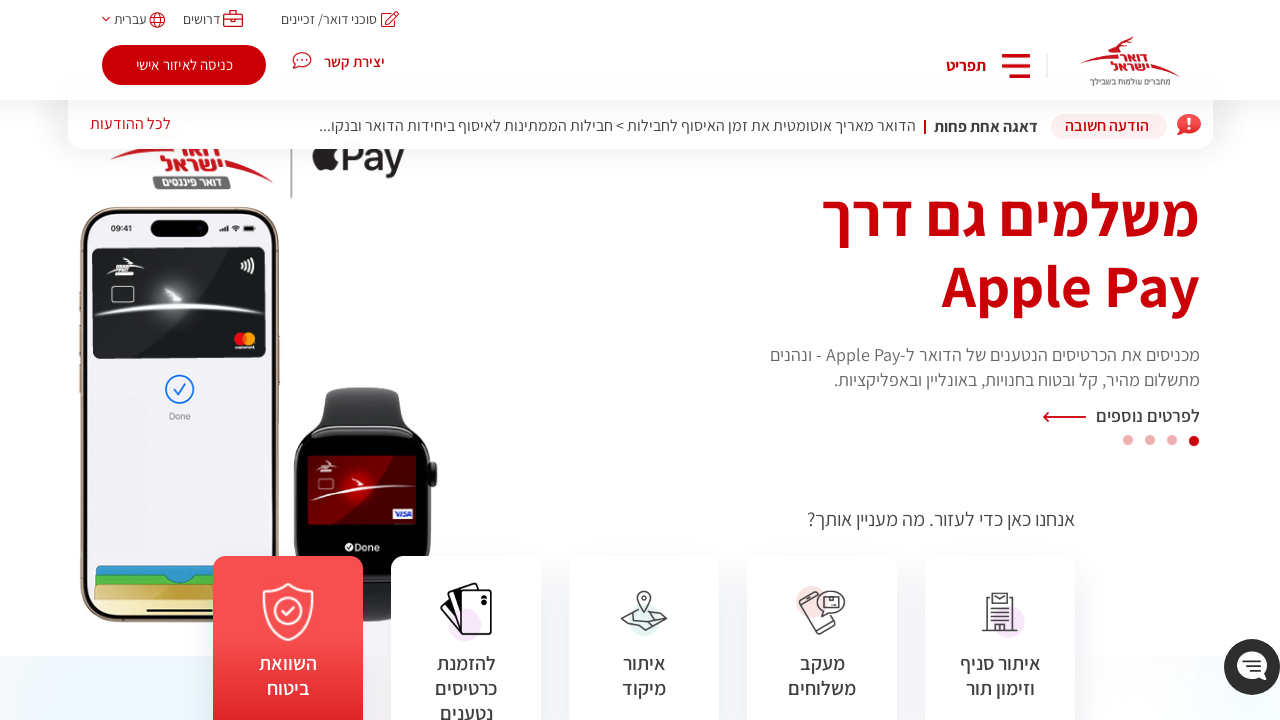